Tests navigation on Serebii.net by scrolling down the homepage, clicking on the "Ultra Sun & Ultra Moon" link to navigate to that section, then scrolling and attempting to interact with an input element.

Starting URL: https://www.serebii.net/index2.shtml

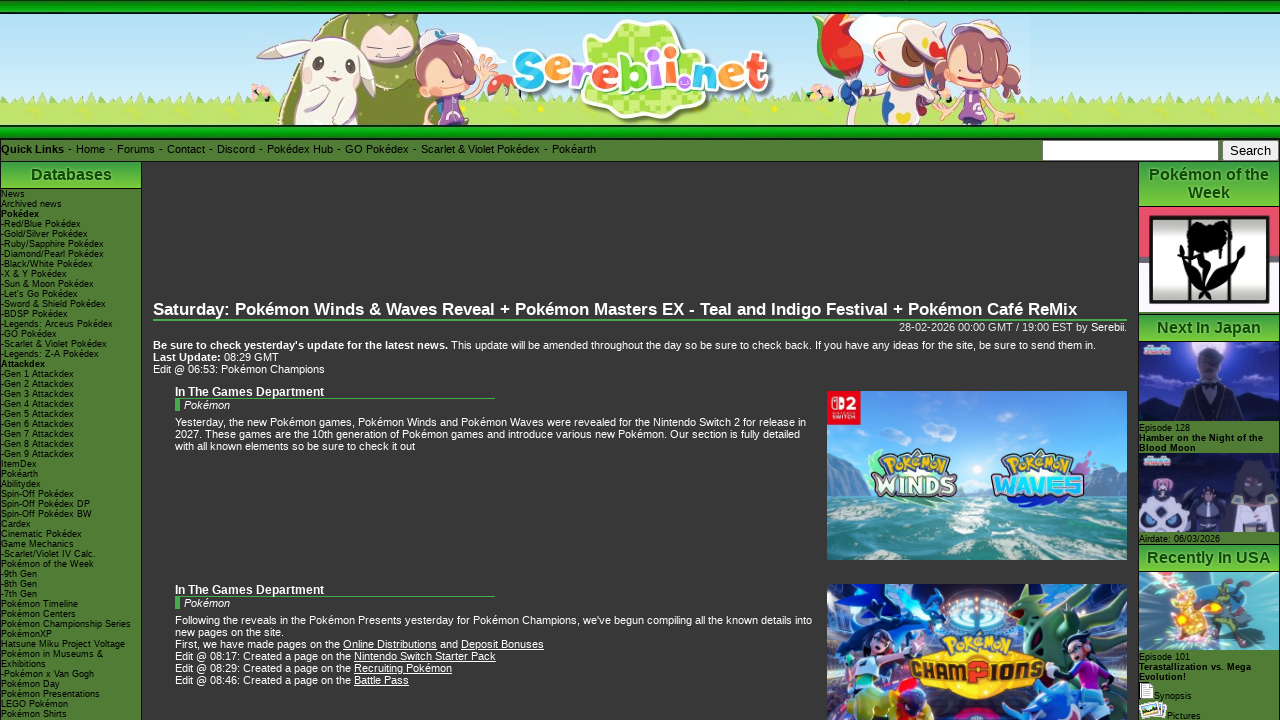

Scrolled down homepage to reveal content
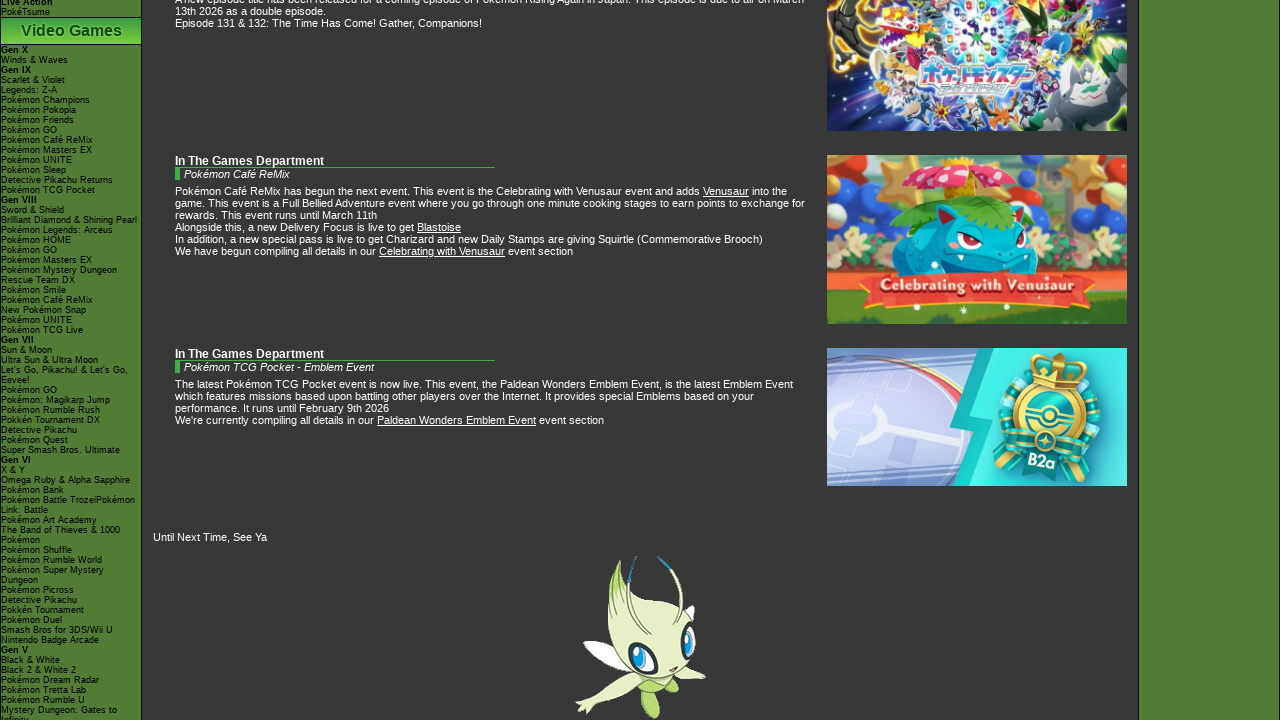

Clicked on 'Ultra Sun & Ultra Moon' link at (71, 360) on text=Ultra Sun & Ultra Moon
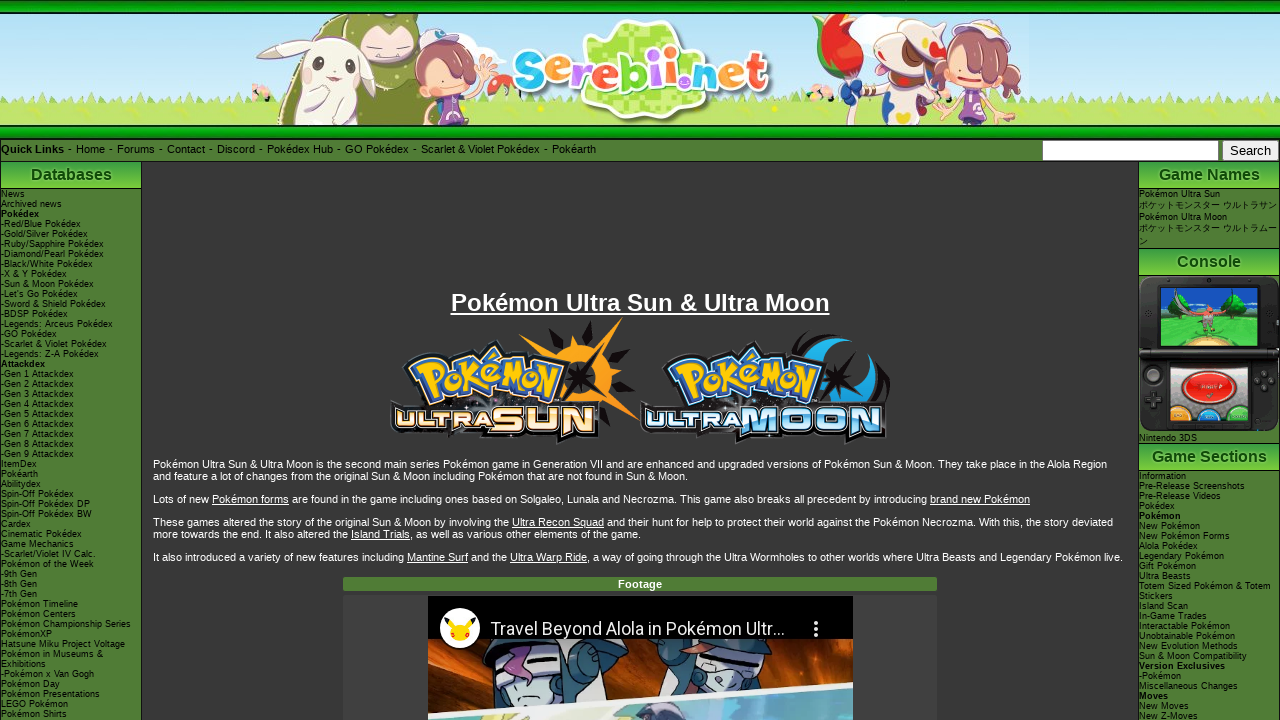

Scrolled down after navigating to Ultra Sun & Ultra Moon section
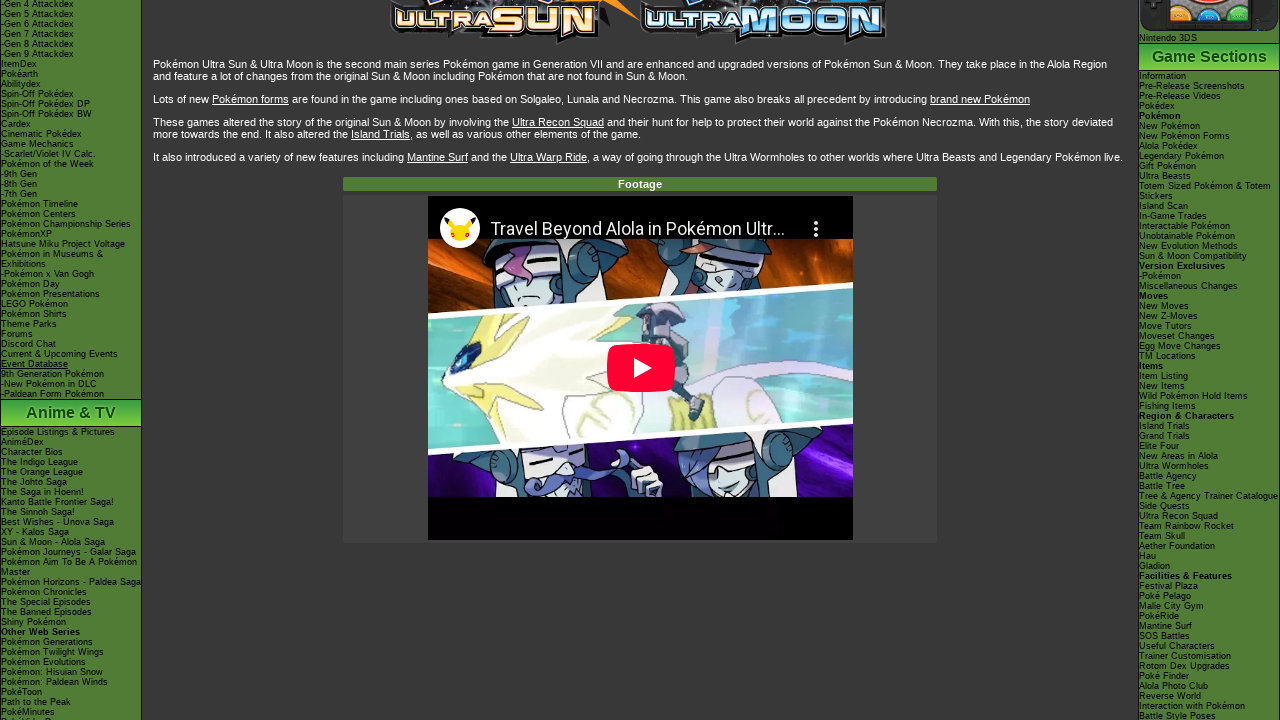

Waited for page content to load (domcontentloaded)
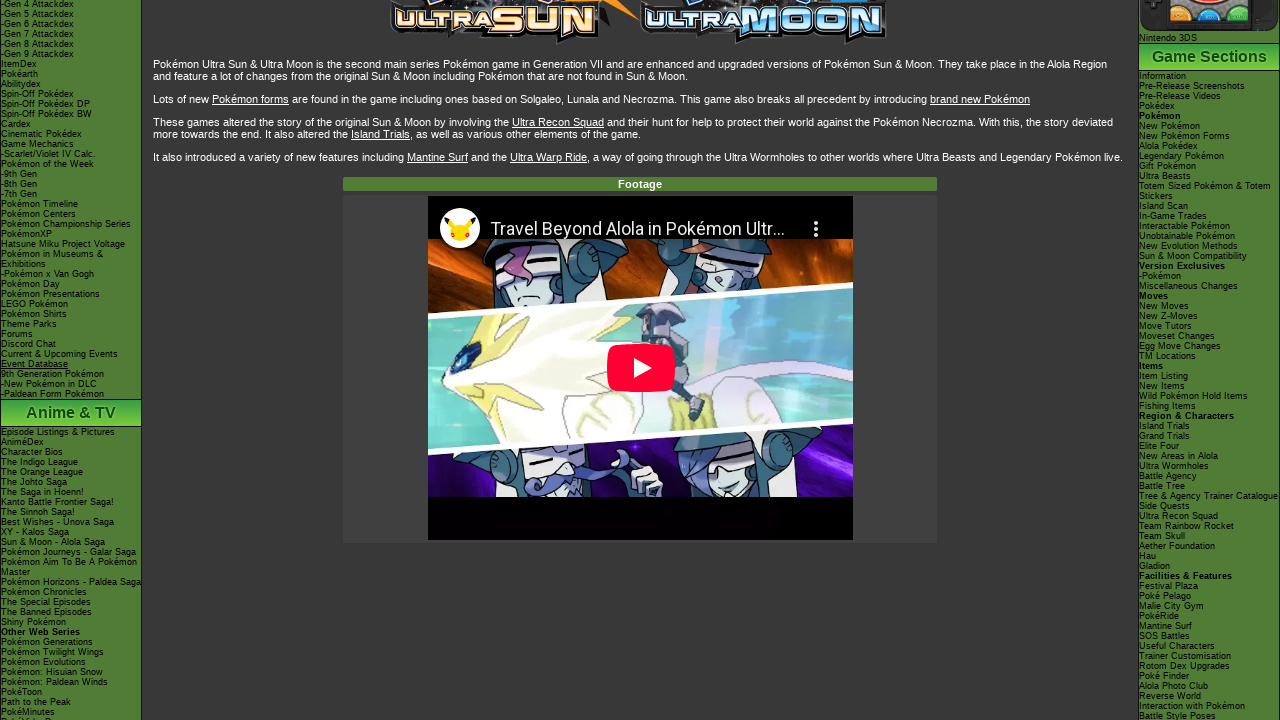

Clicked on text input element at (1130, 150) on input[type='text']
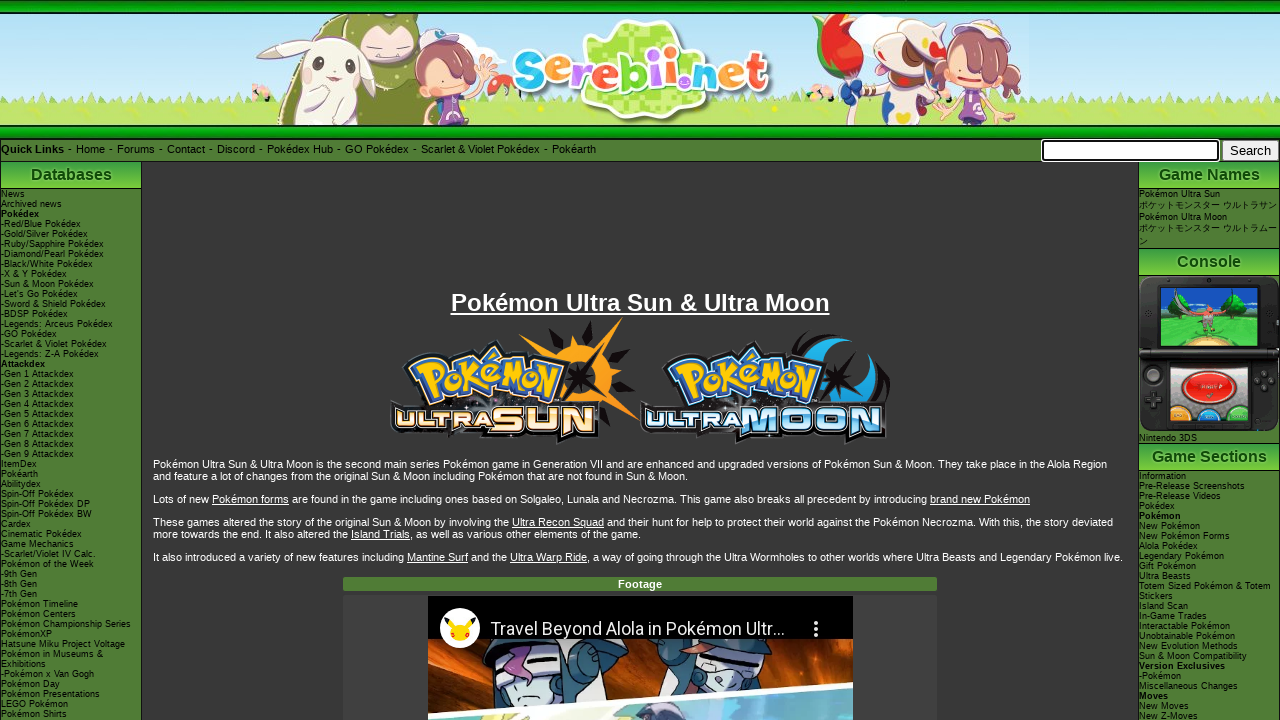

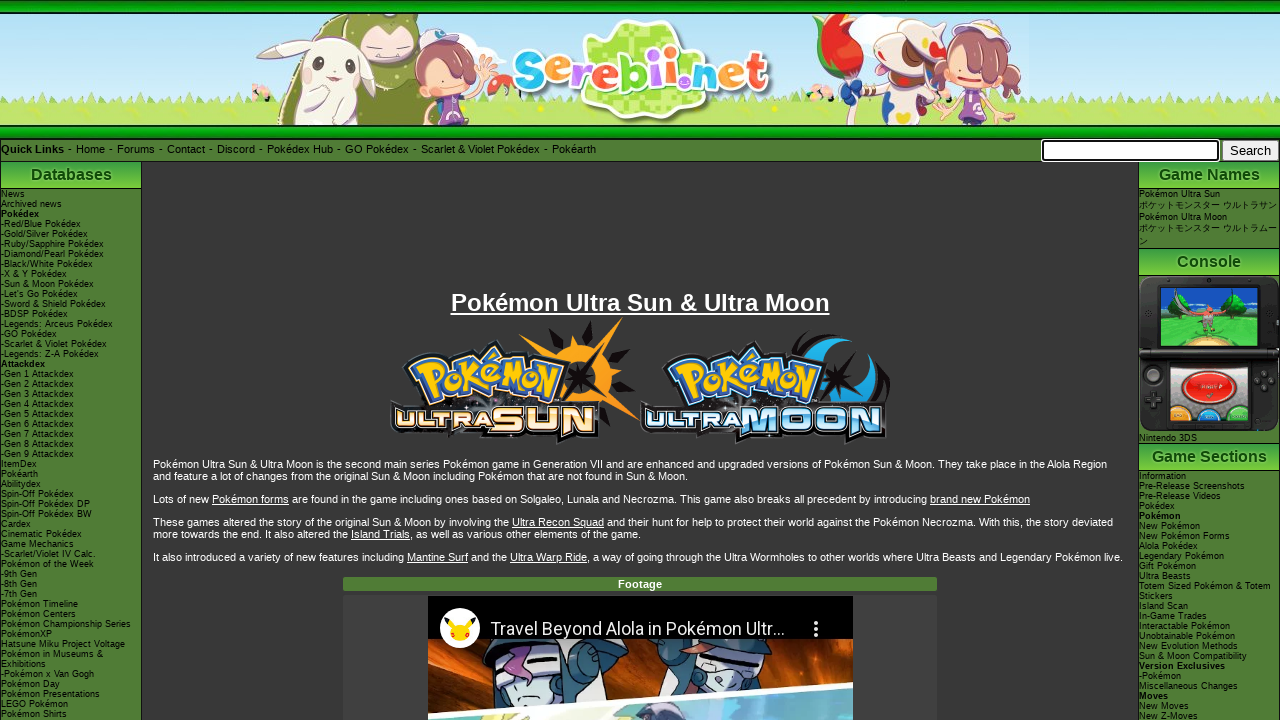